Tests navigation to Top List menu and Top Rated submenu, verifying Shakespeare appears in top 20 rated languages.

Starting URL: http://www.99-bottles-of-beer.net/

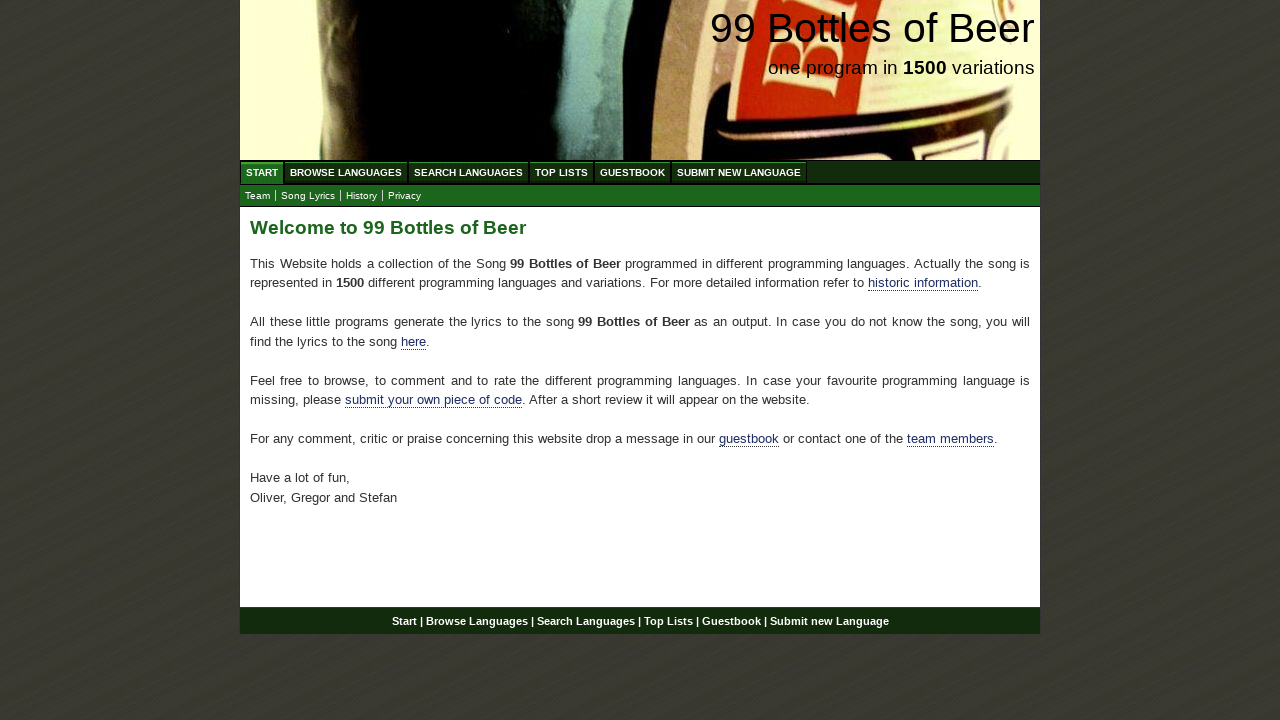

Clicked on Top List menu at (562, 172) on xpath=//ul[@id='menu']/li/a[@href='/toplist.html']
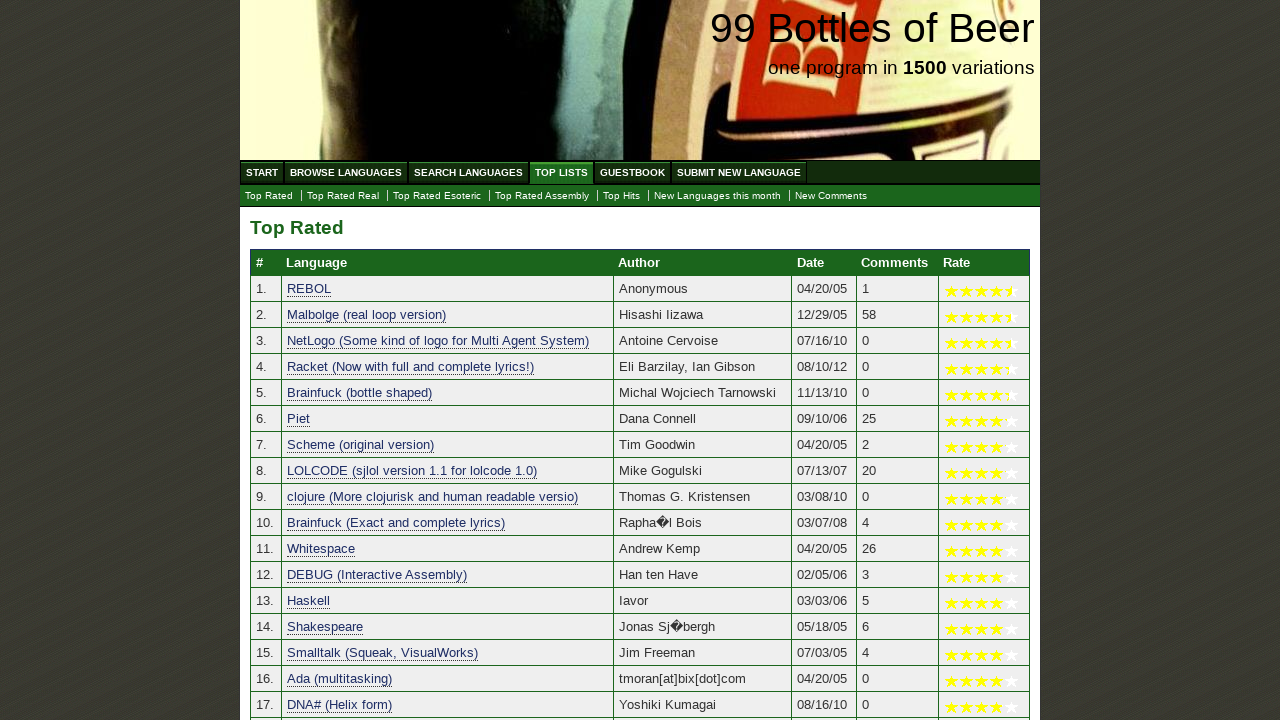

Clicked on Top Rated submenu at (269, 196) on xpath=//ul[@id='submenu']/li/a[@href='./toplist.html']
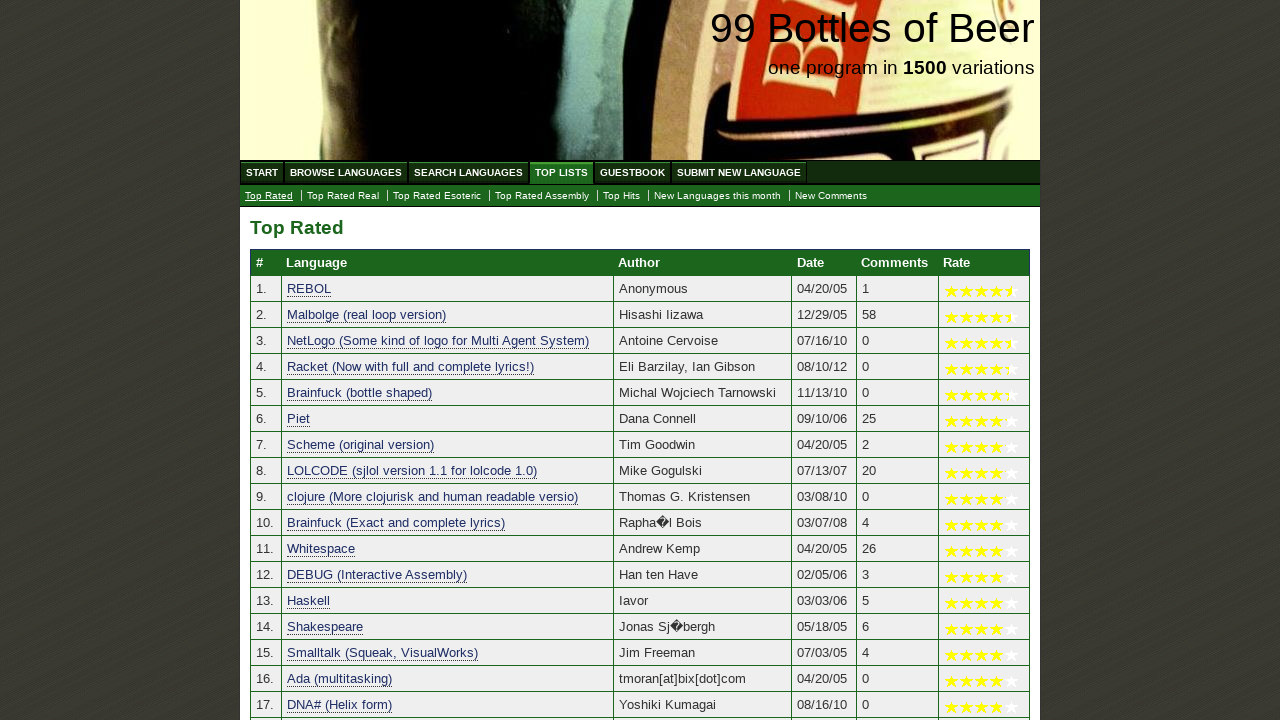

Table rows loaded successfully
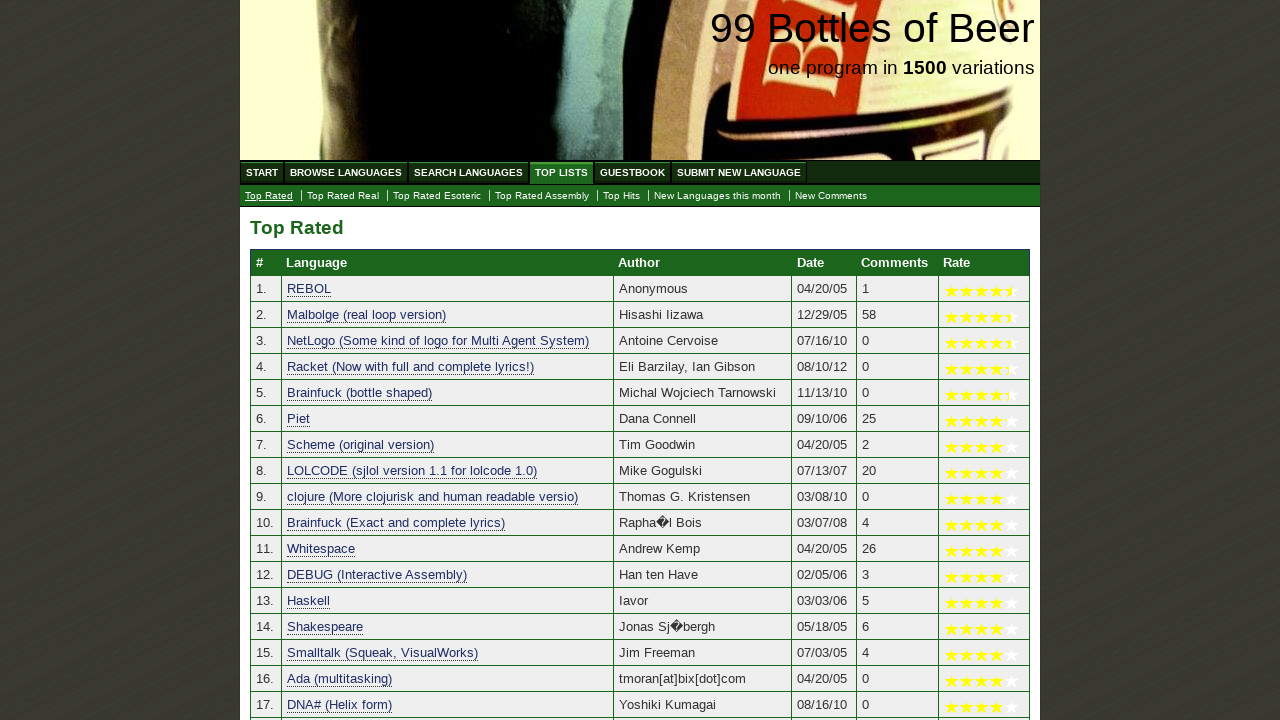

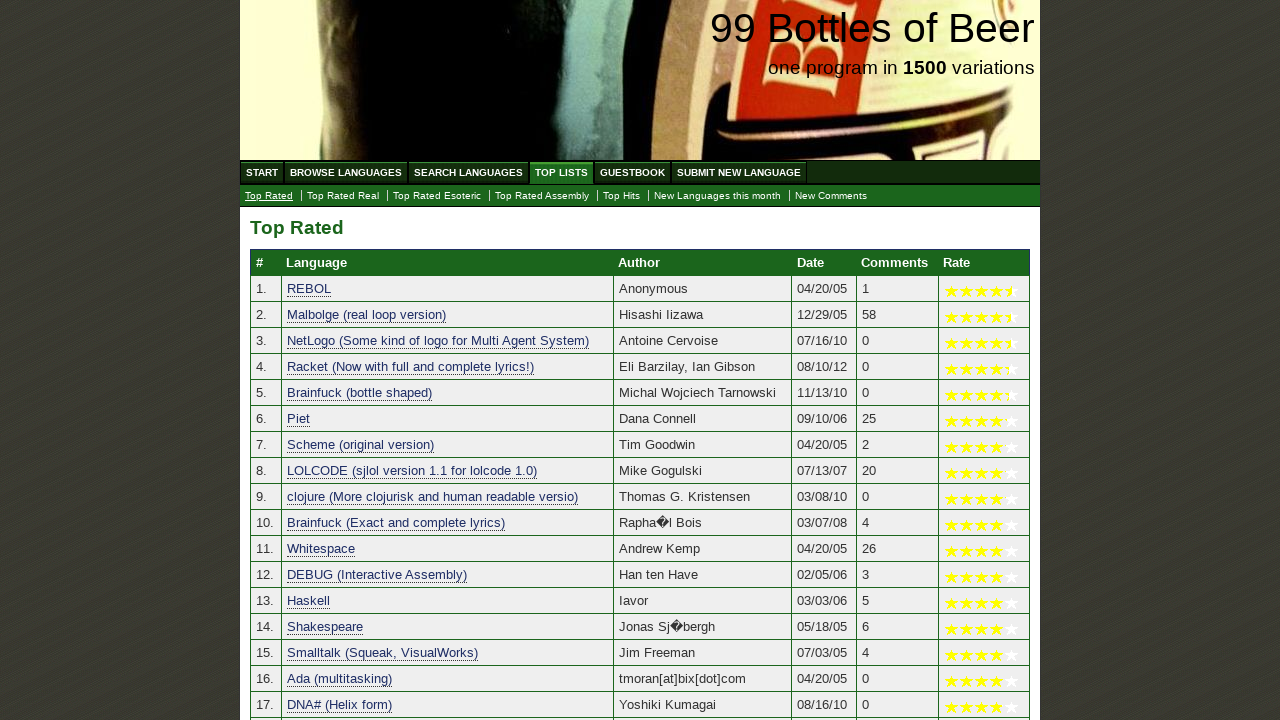